Tests that the input field respects the maximum character limit of 100 characters

Starting URL: https://to-do-list-for-testing.vercel.app/

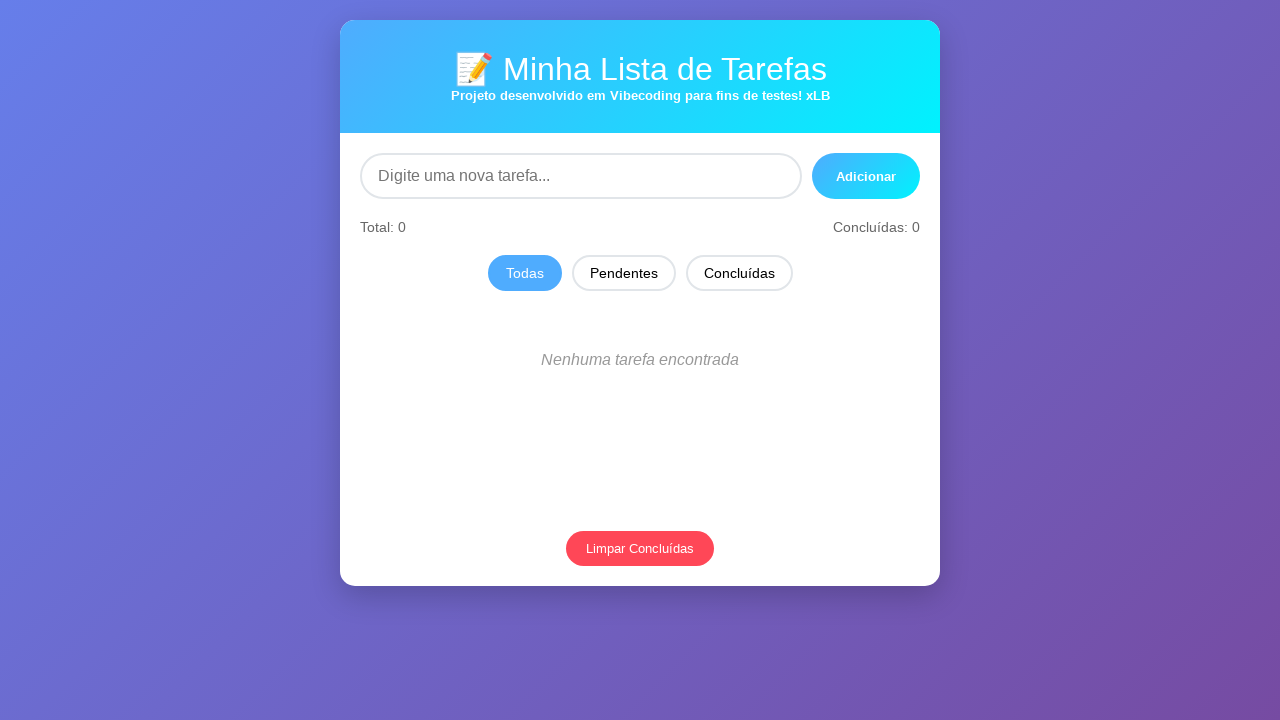

Filled input field with 101 'a' characters to test maximum character limit on #taskInput
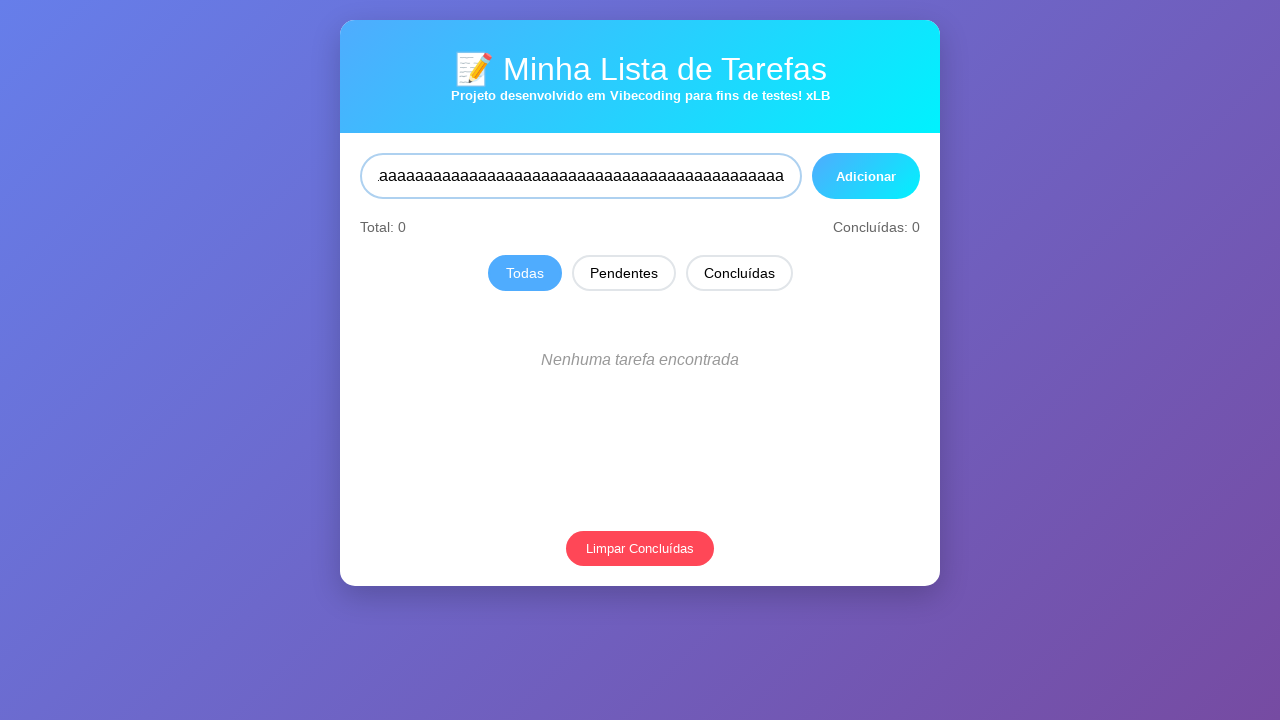

Retrieved input field value to verify character limit
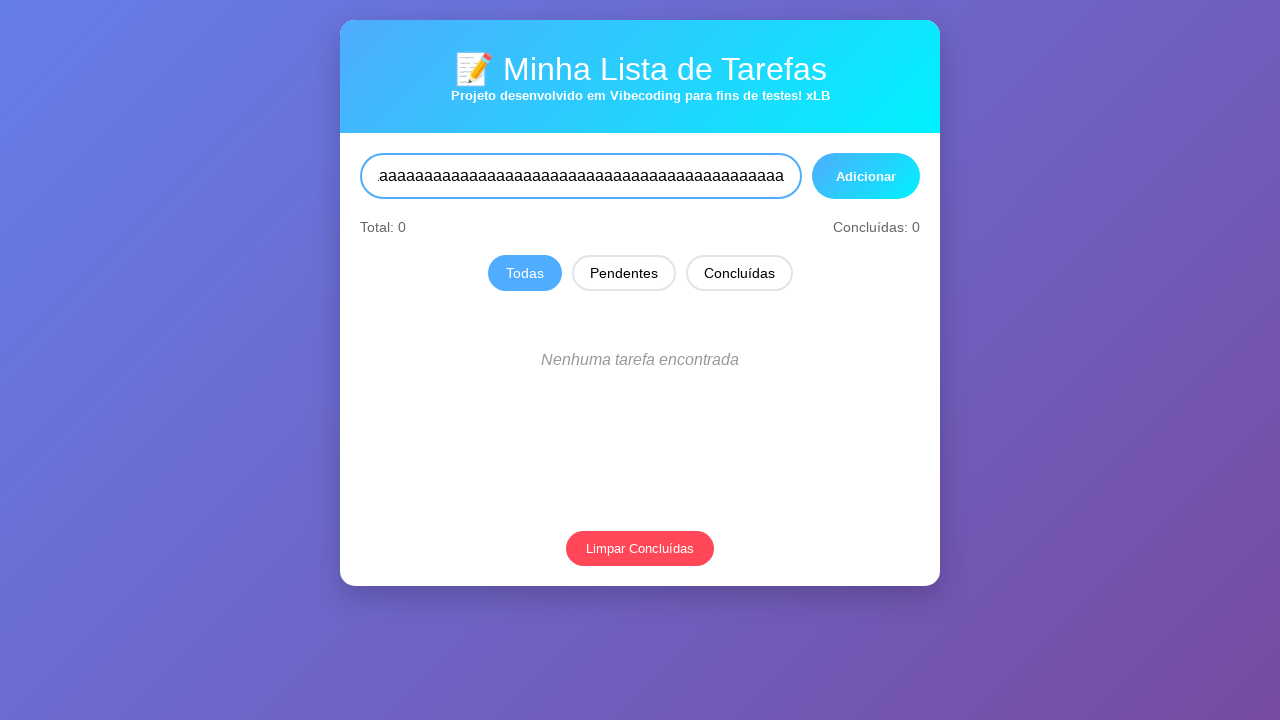

Verified that input field respects maximum character limit of 100 characters
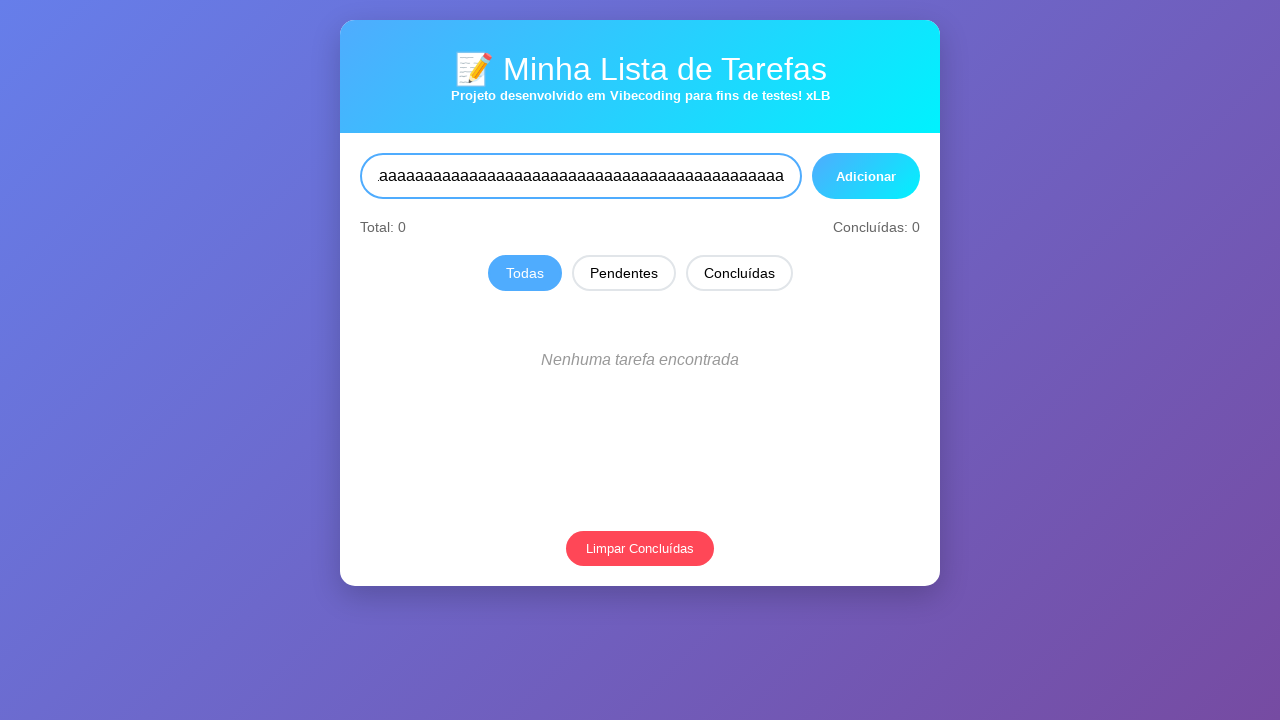

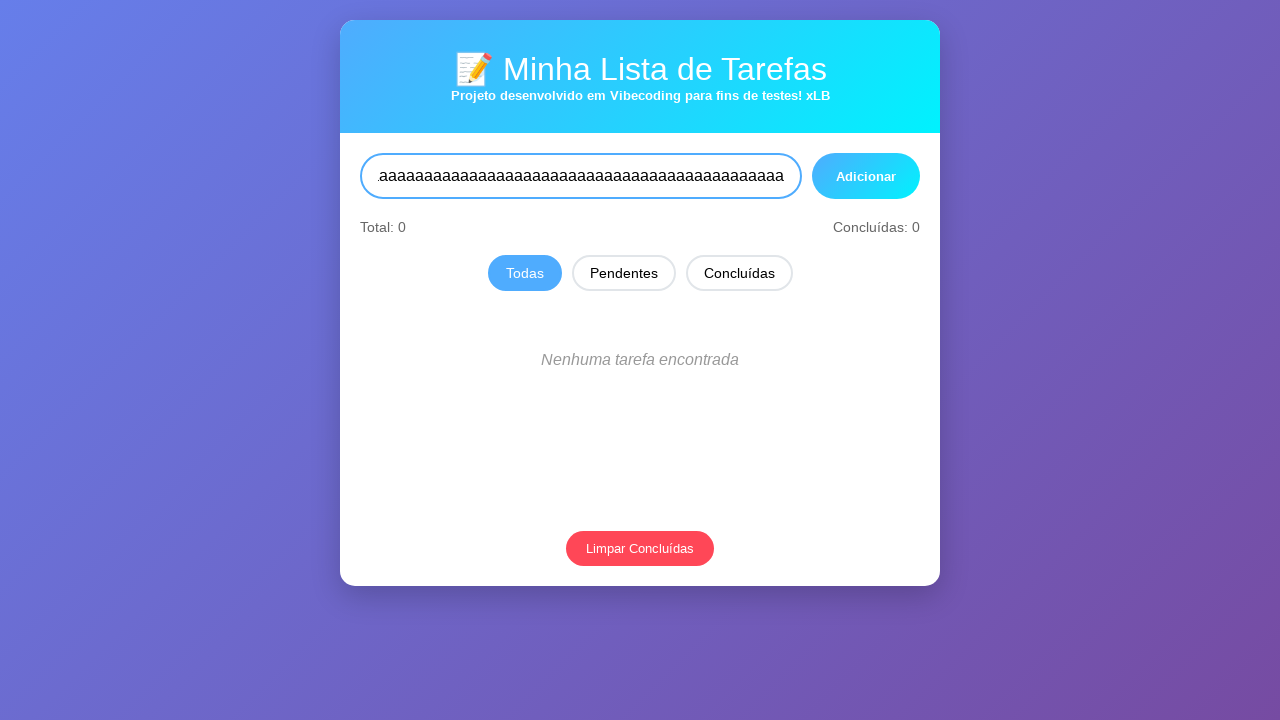